Tests checkbox handling by checking the first checkbox if not selected, and unchecking the second checkbox if it is selected

Starting URL: https://the-internet.herokuapp.com/checkboxes

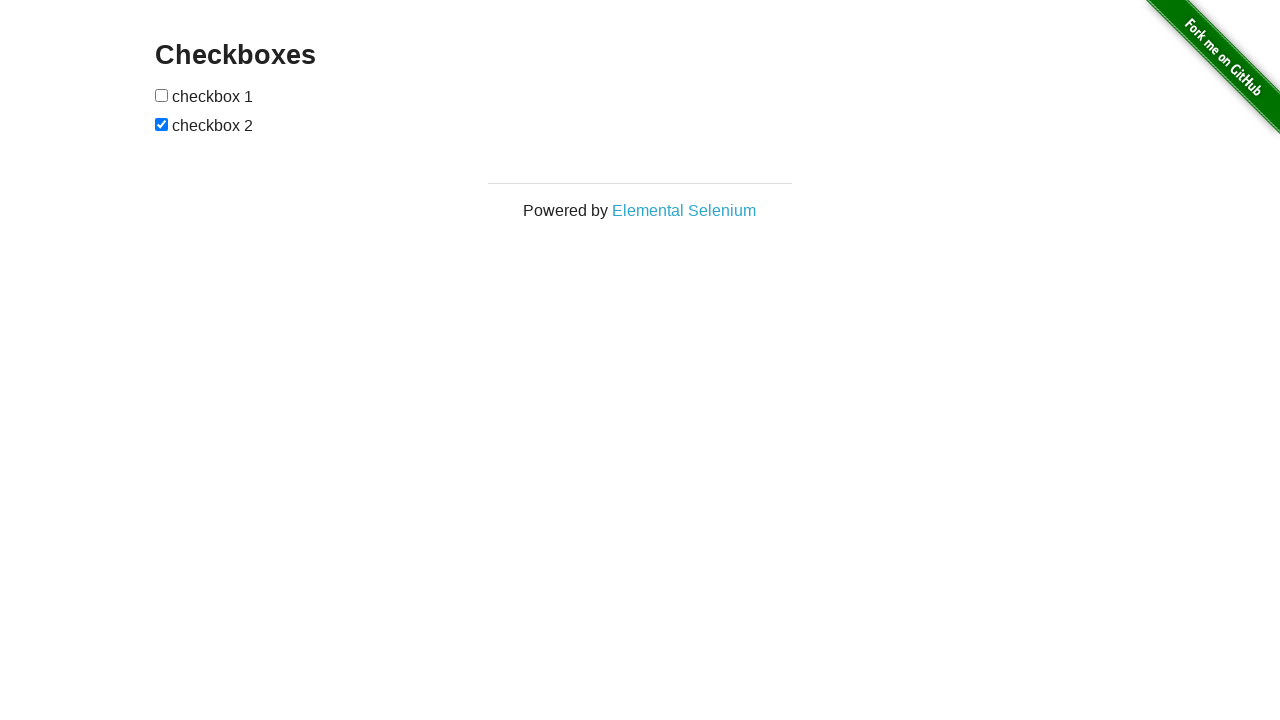

Located first checkbox element
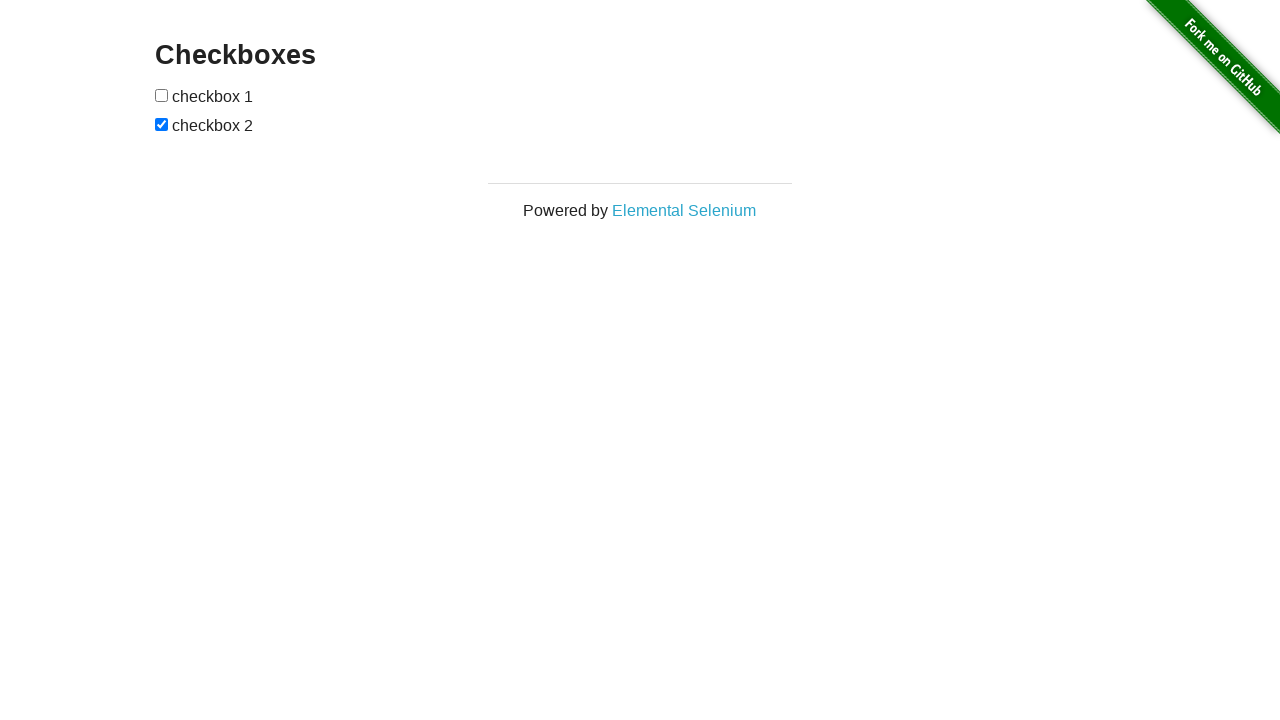

Located second checkbox element
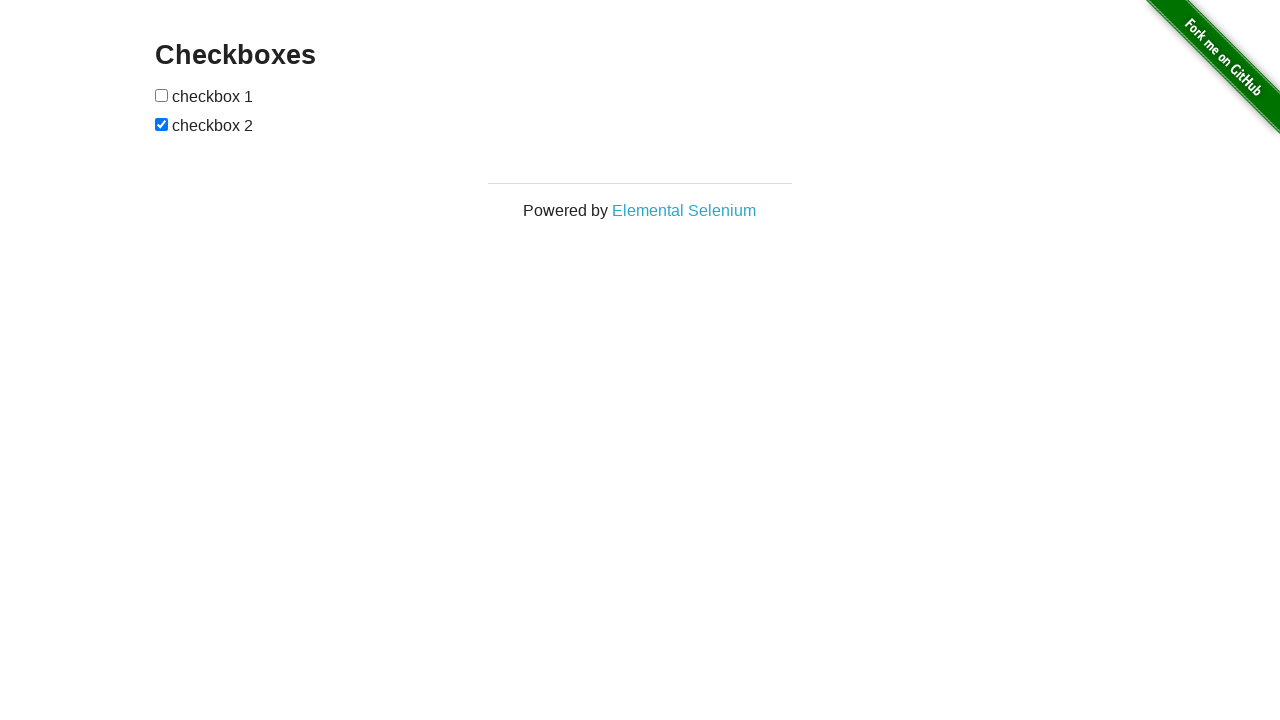

Checked first checkbox state
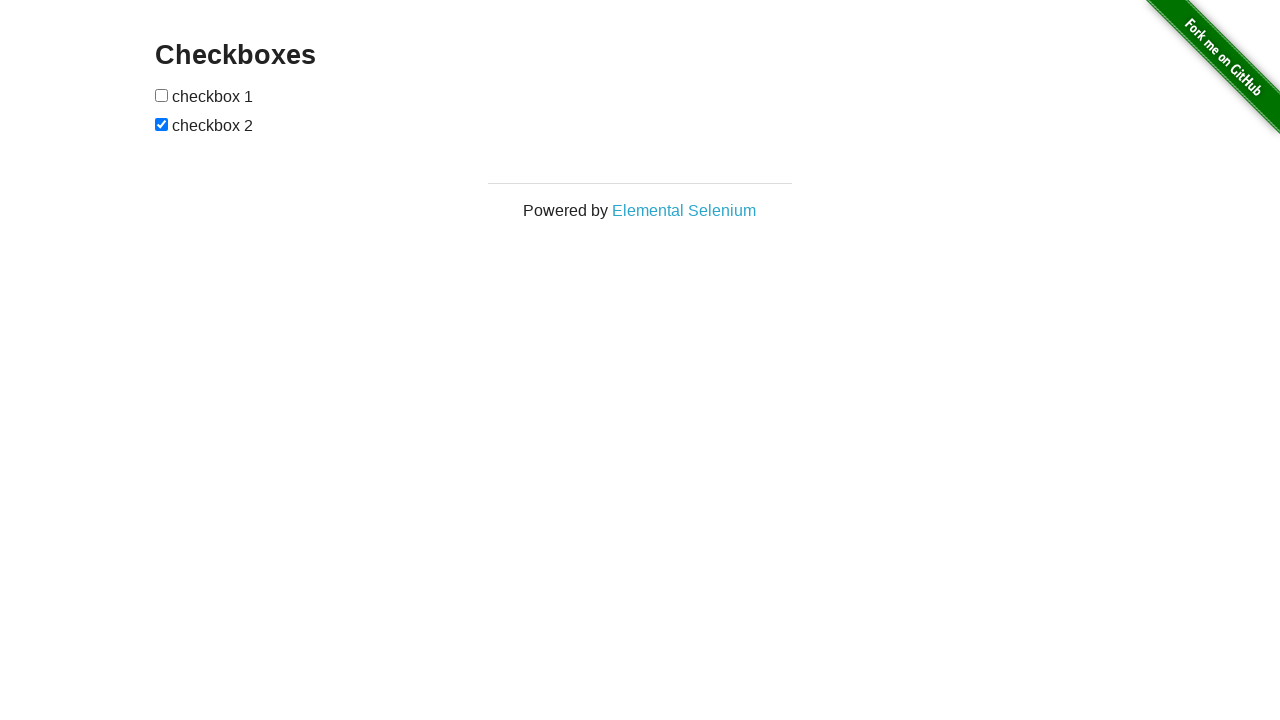

Clicked first checkbox to check it at (162, 95) on xpath=//form[@id='checkboxes']/input[1]
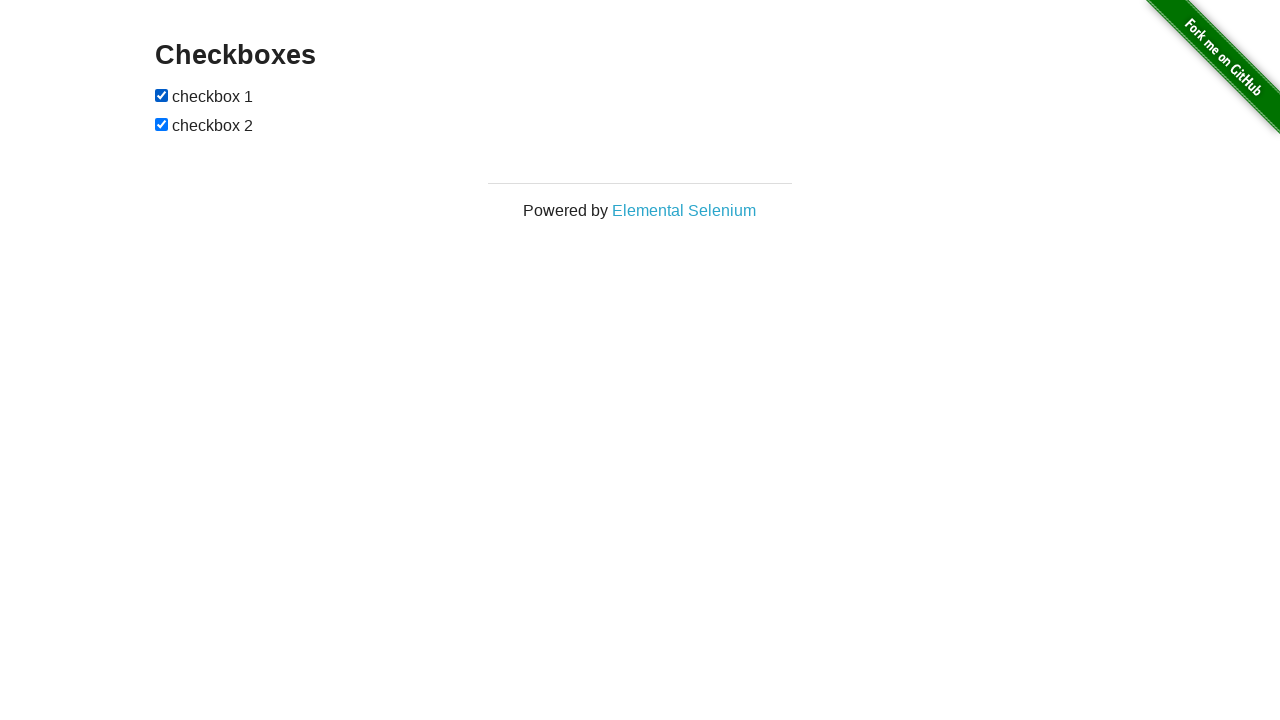

Checked second checkbox state
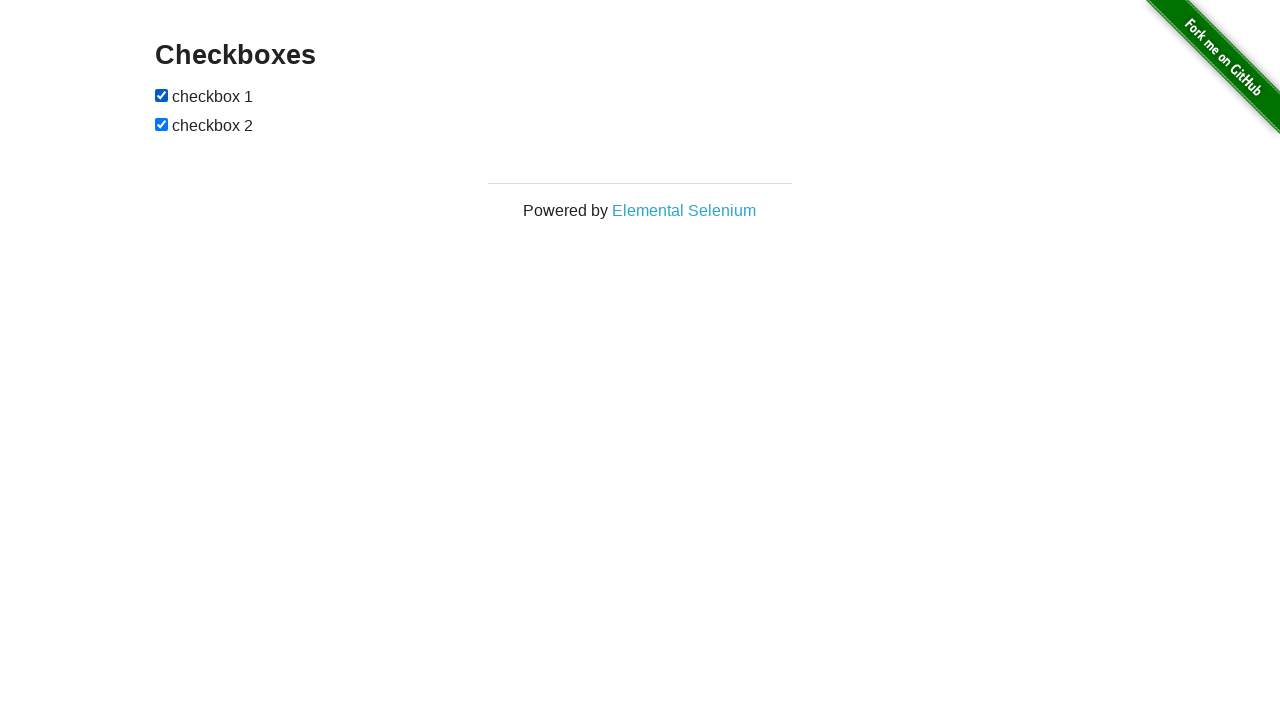

Clicked second checkbox to uncheck it at (162, 124) on xpath=//form[@id='checkboxes']/input[2]
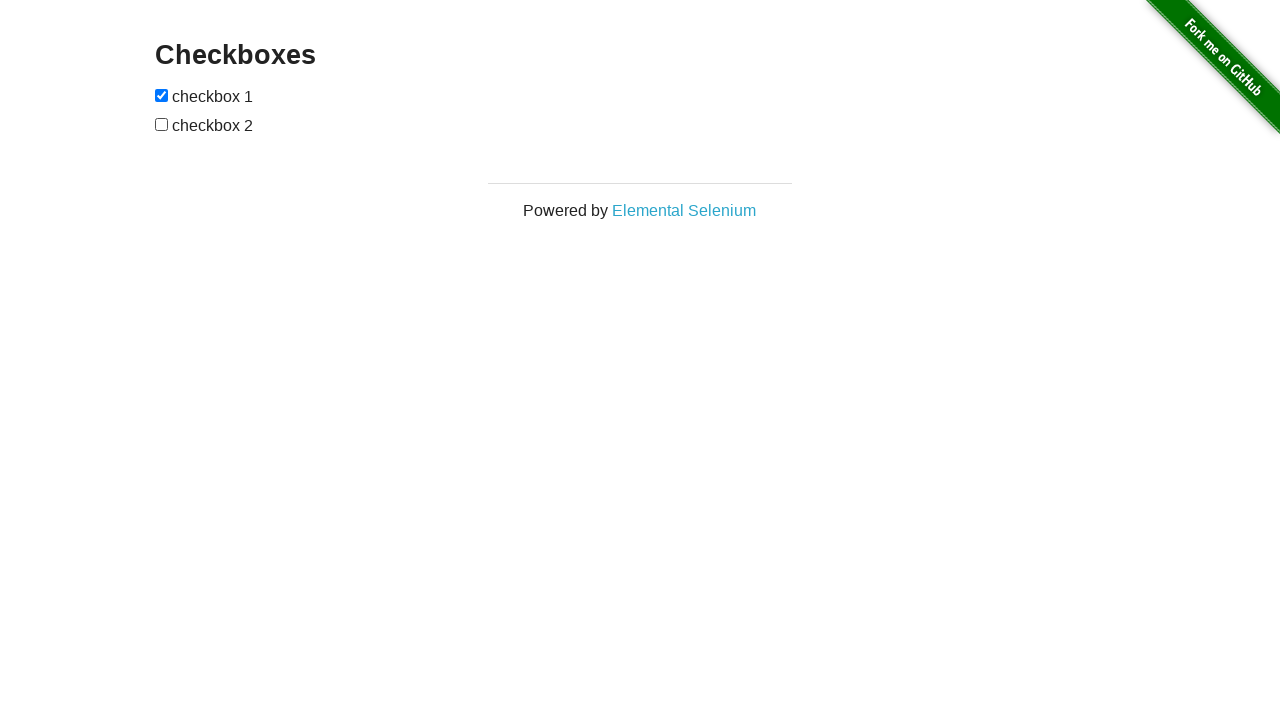

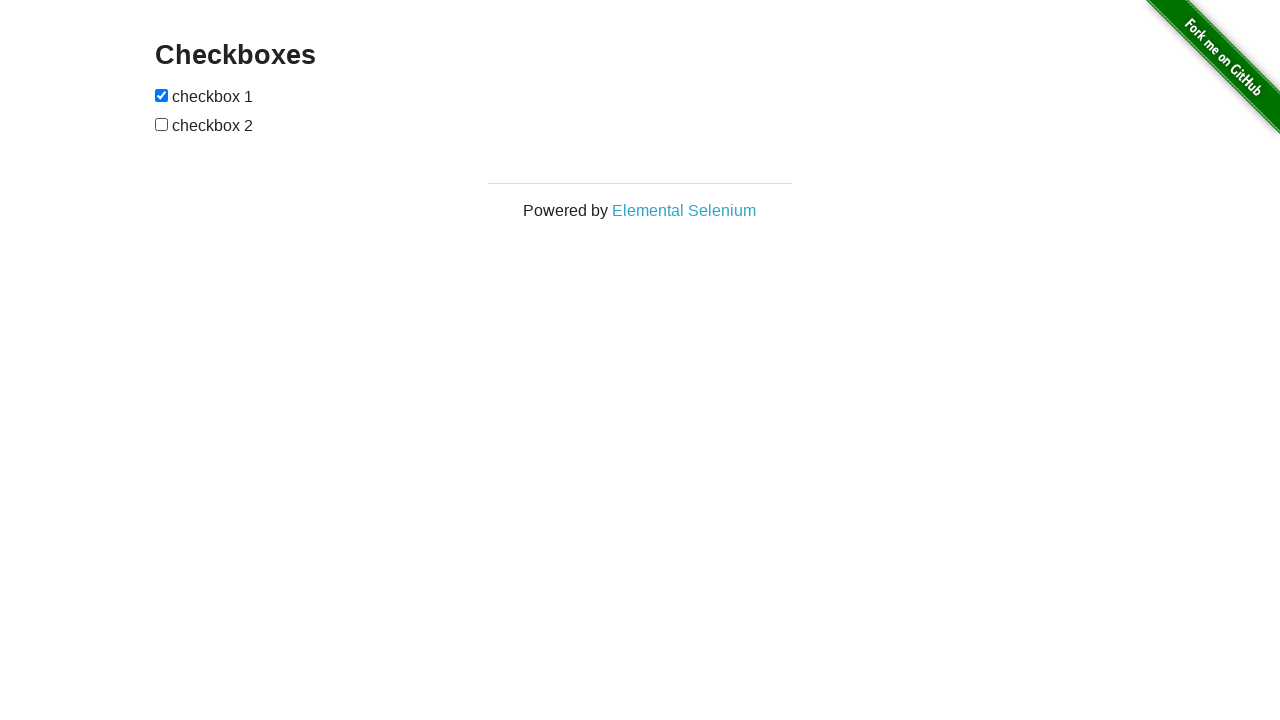